Tests a practice registration form by filling out personal information fields (name, email, phone), selecting gender and hobbies, picking a date of birth, selecting state/city dropdowns, and submitting the form.

Starting URL: https://demoqa.com/automation-practice-form

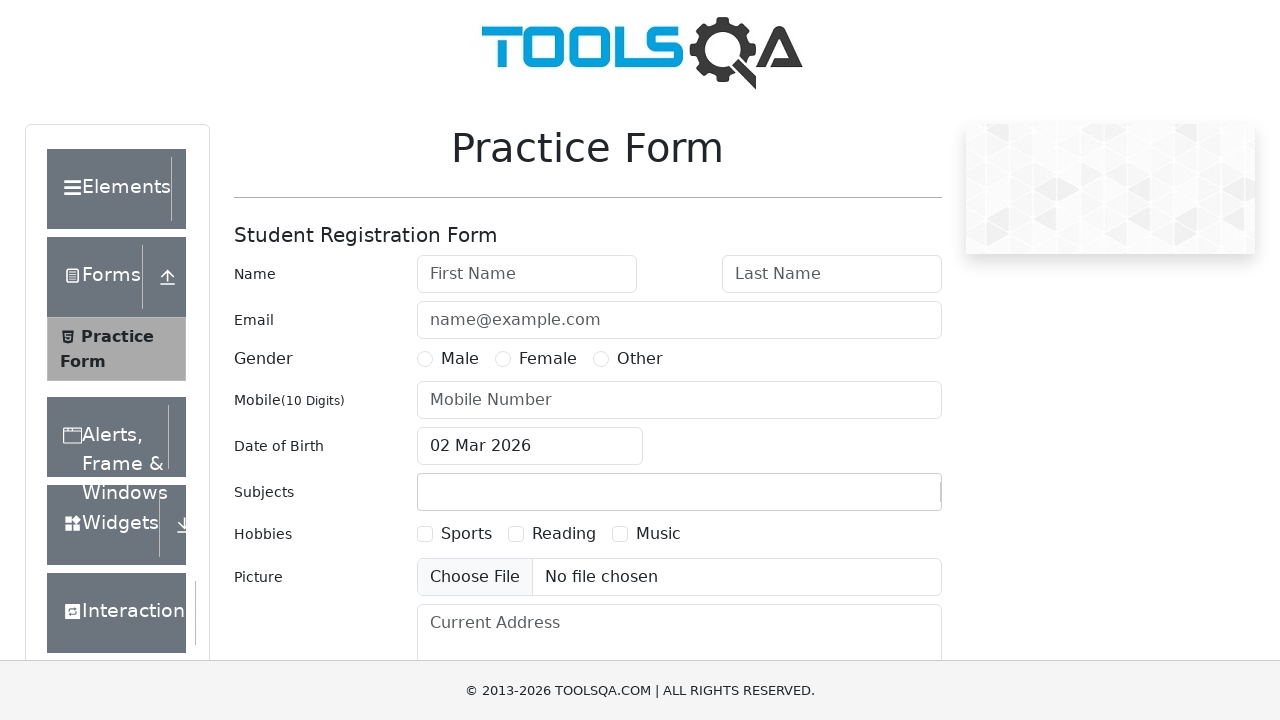

Filled first name field with 'Duvan' on #firstName
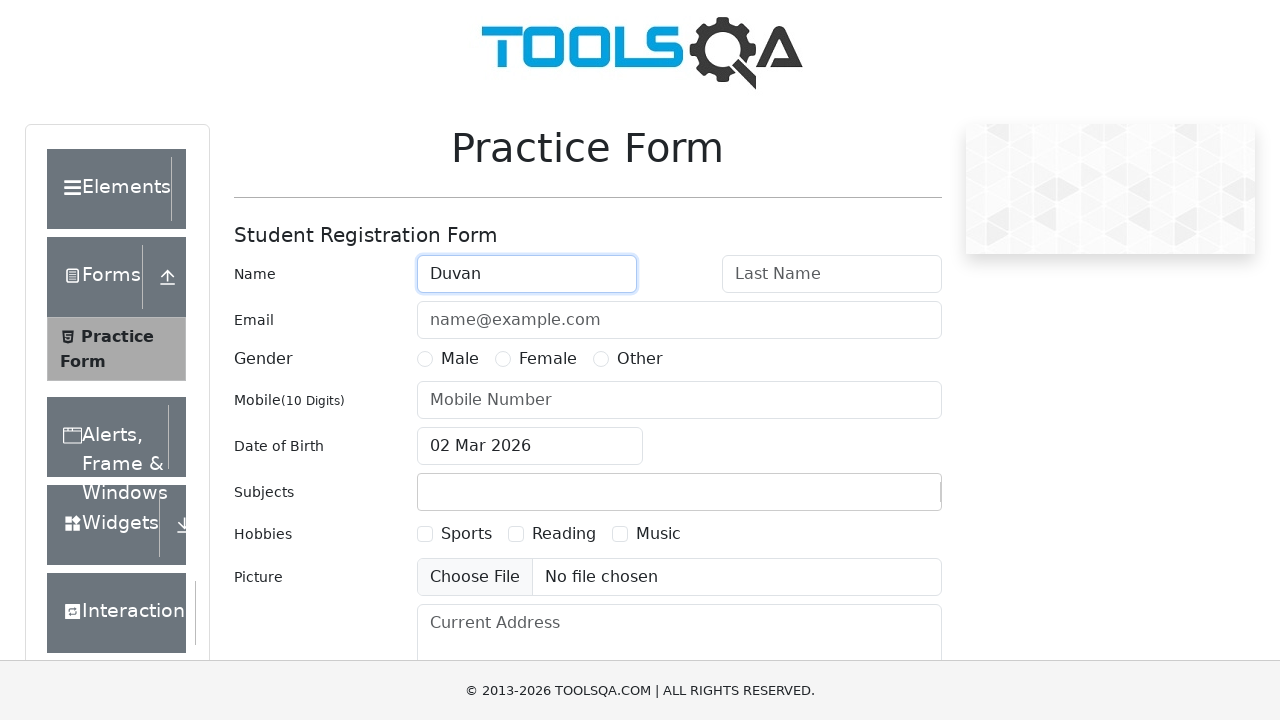

Filled last name field with 'Florian' on #lastName
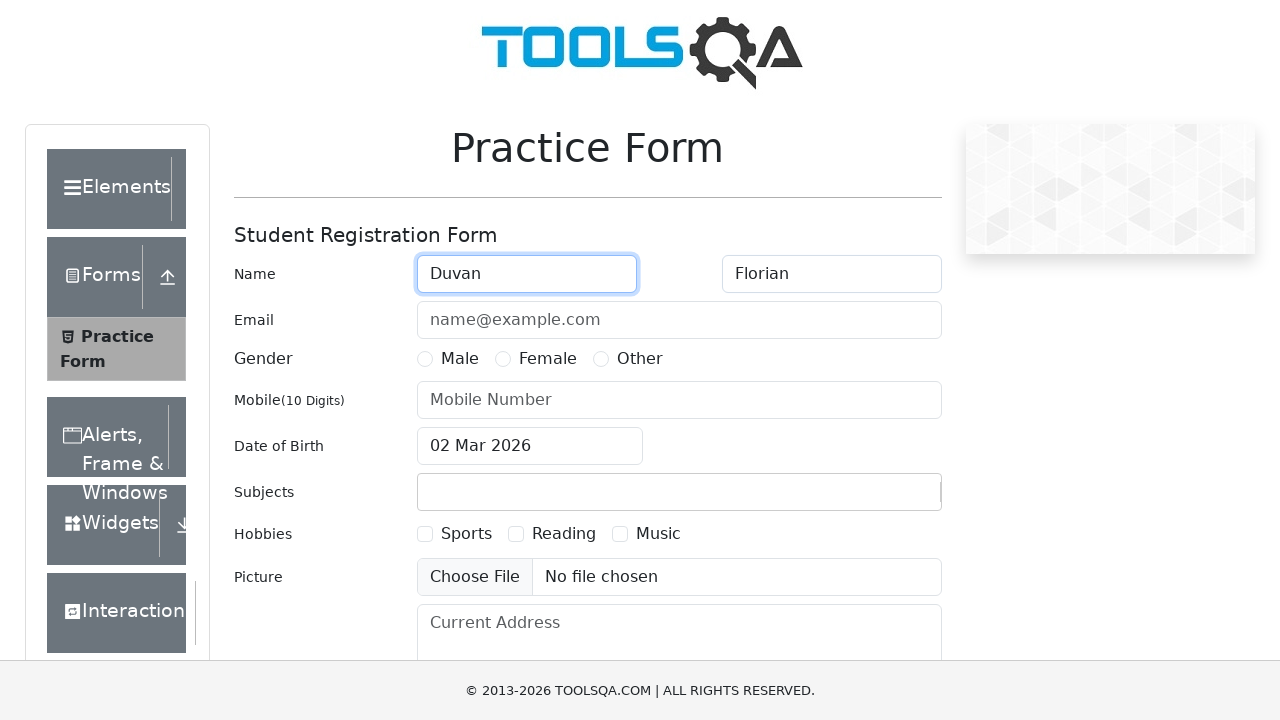

Filled email field with 'duvanfloriansalazar@gmail.com' on #userEmail
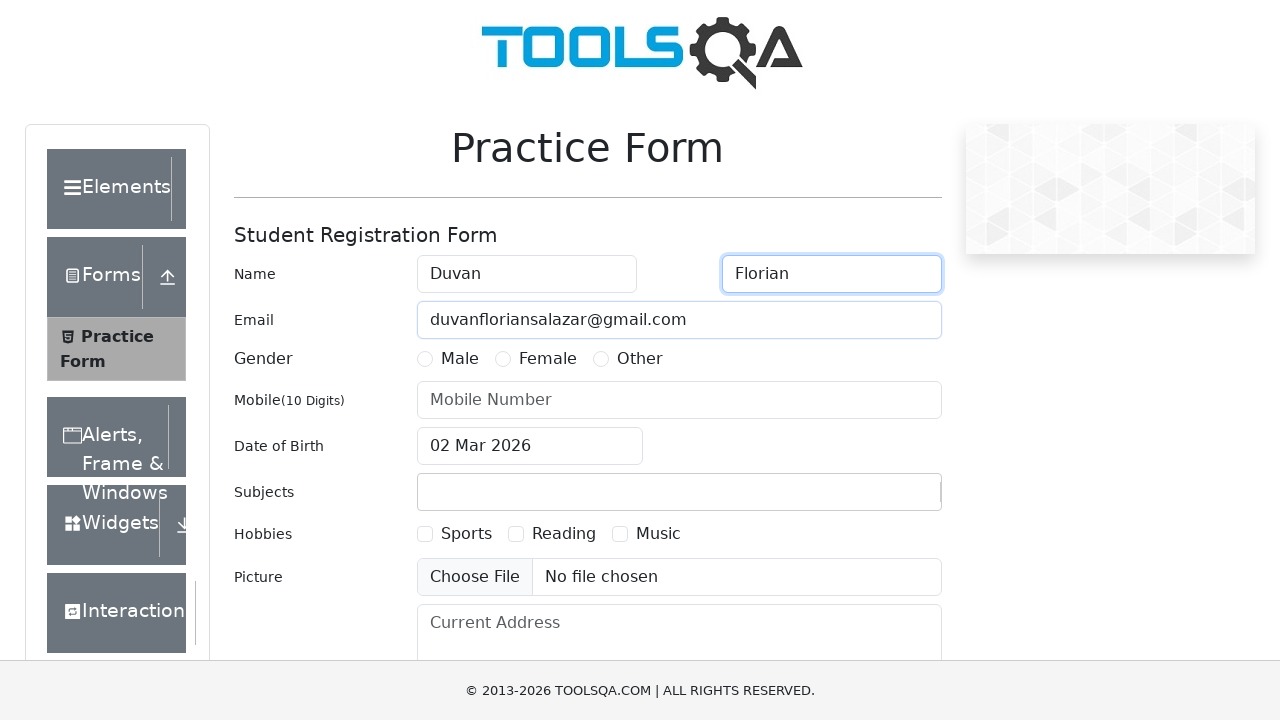

Filled phone number field with '3001234567' on #userNumber
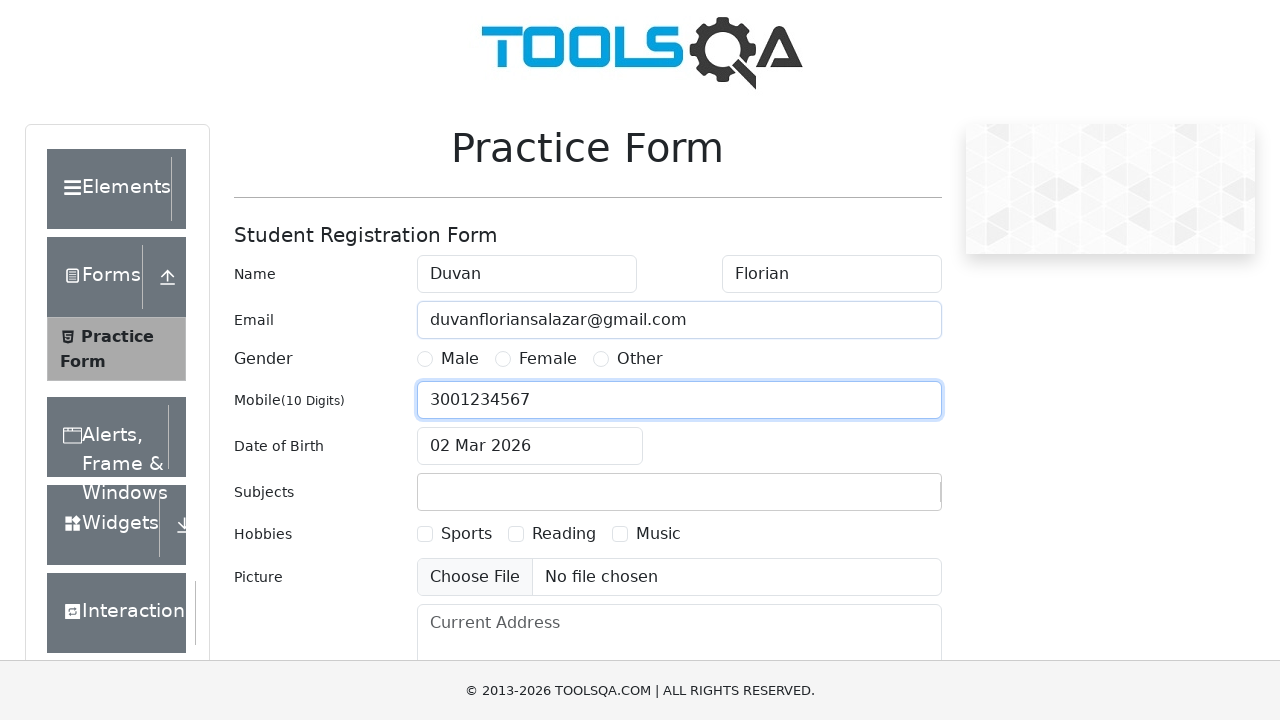

Filled subjects field with 'Maths' on #subjectsInput
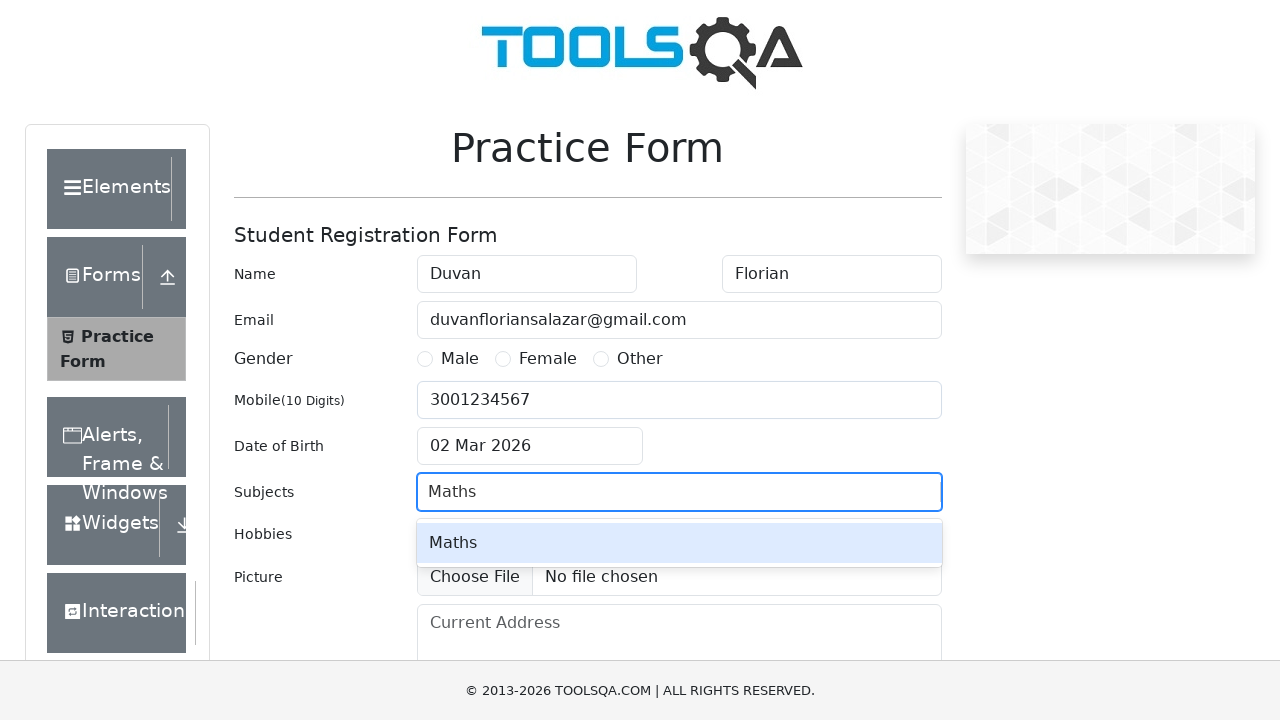

Pressed Enter to confirm subject selection
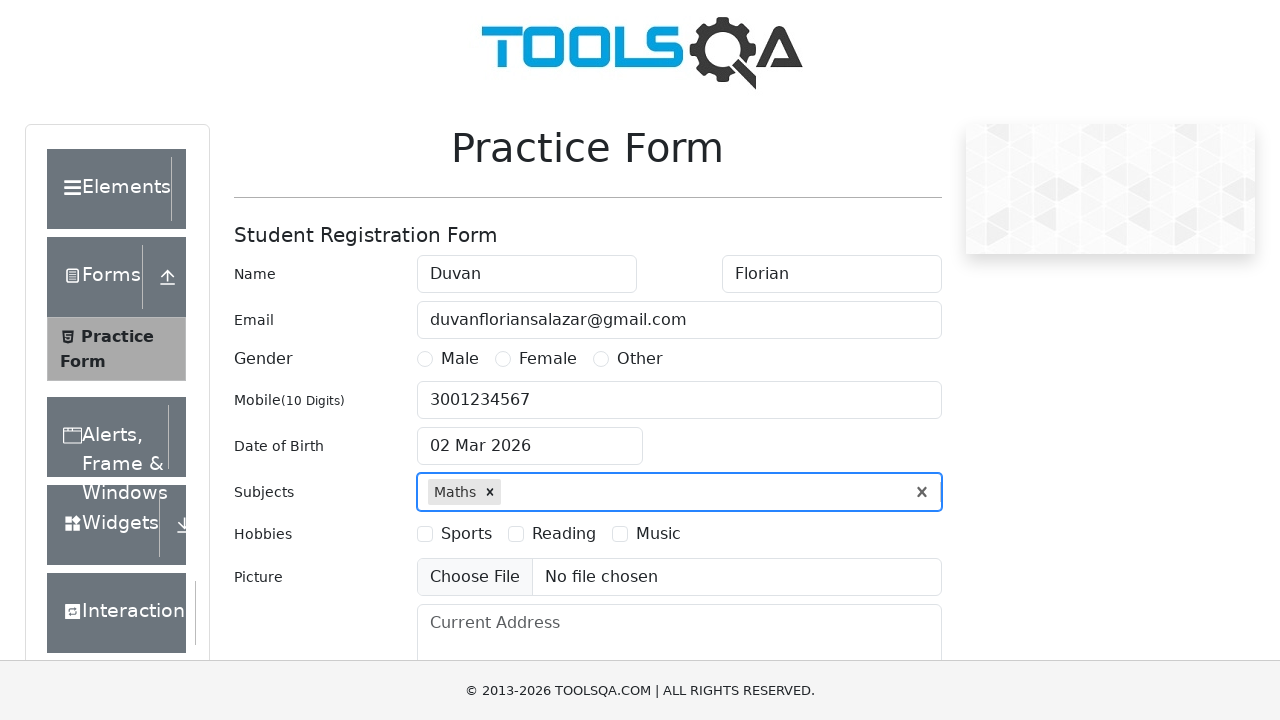

Filled current address field with 'Calle 123 # 45 - 67' on #currentAddress
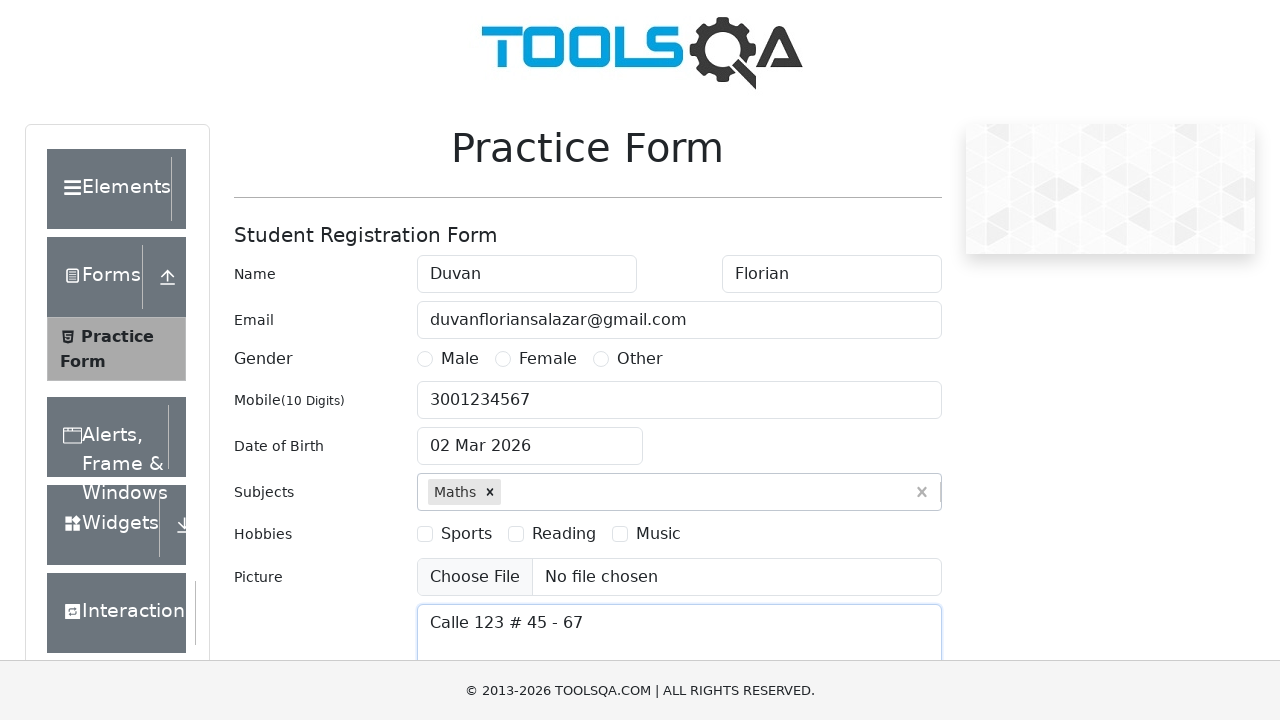

Selected gender: Male at (460, 359) on label[for='gender-radio-1']
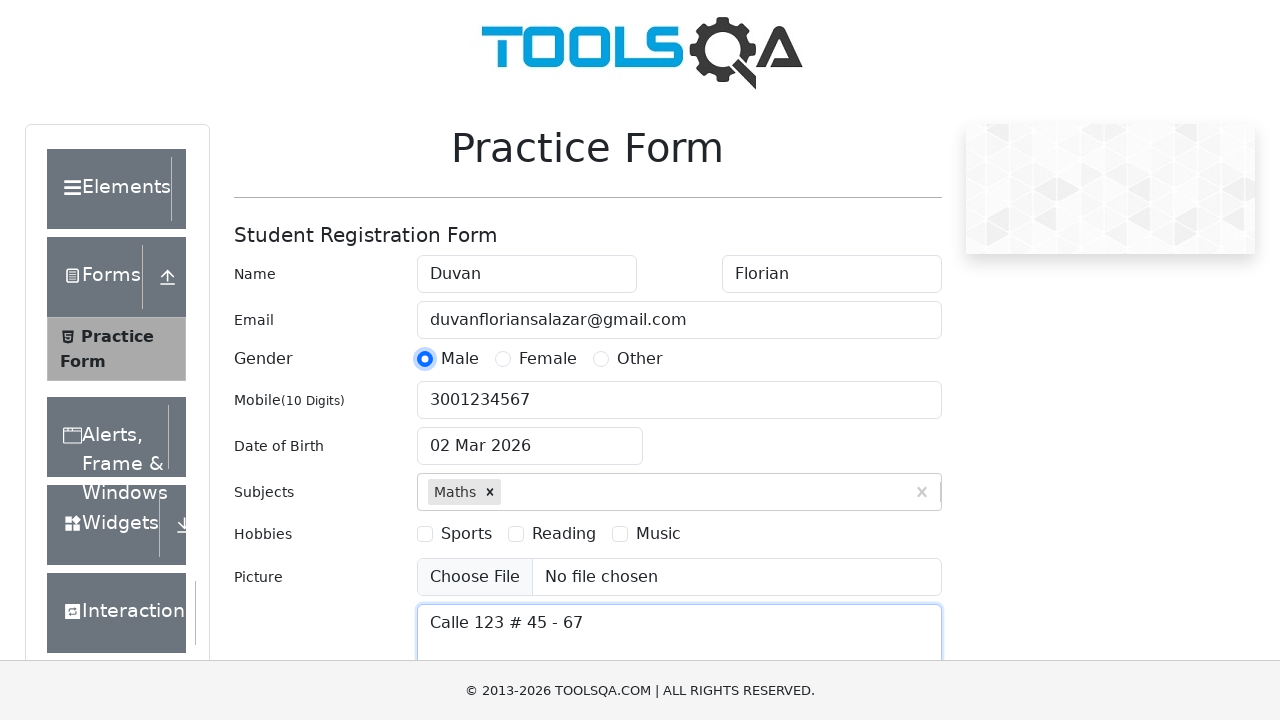

Selected hobby: Sports at (466, 534) on label[for='hobbies-checkbox-1']
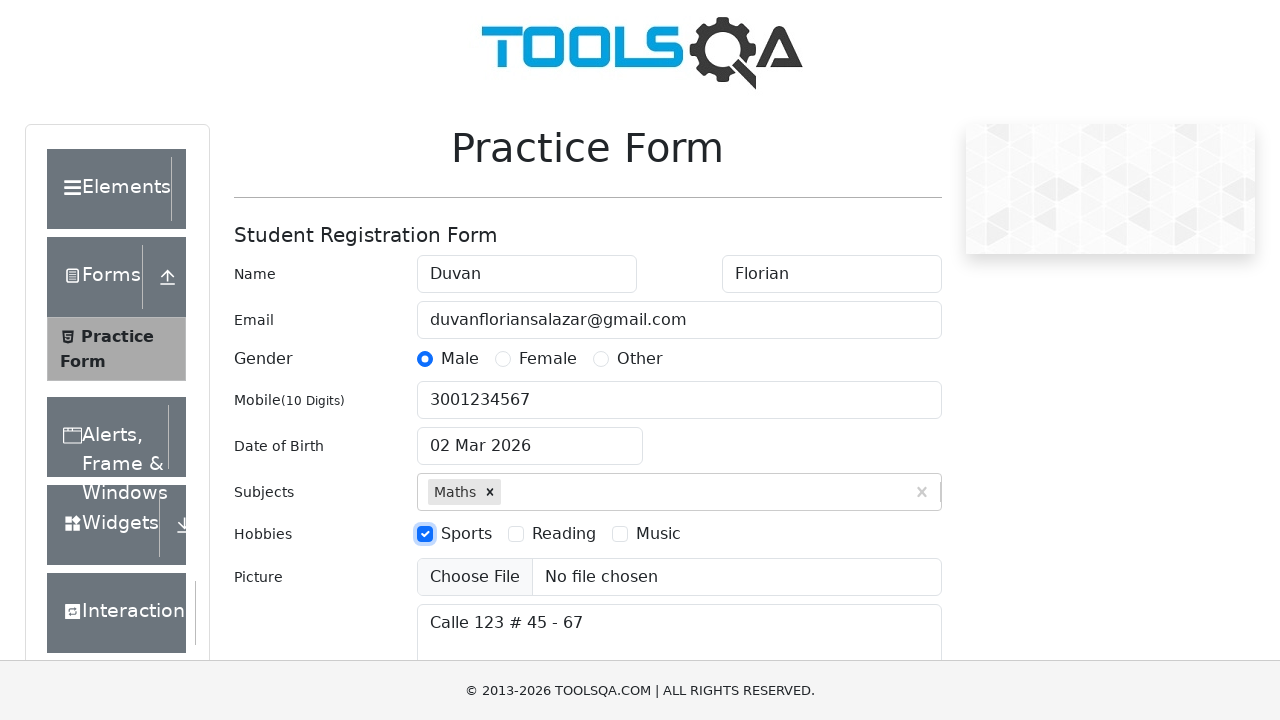

Selected hobby: Music at (658, 534) on label[for='hobbies-checkbox-3']
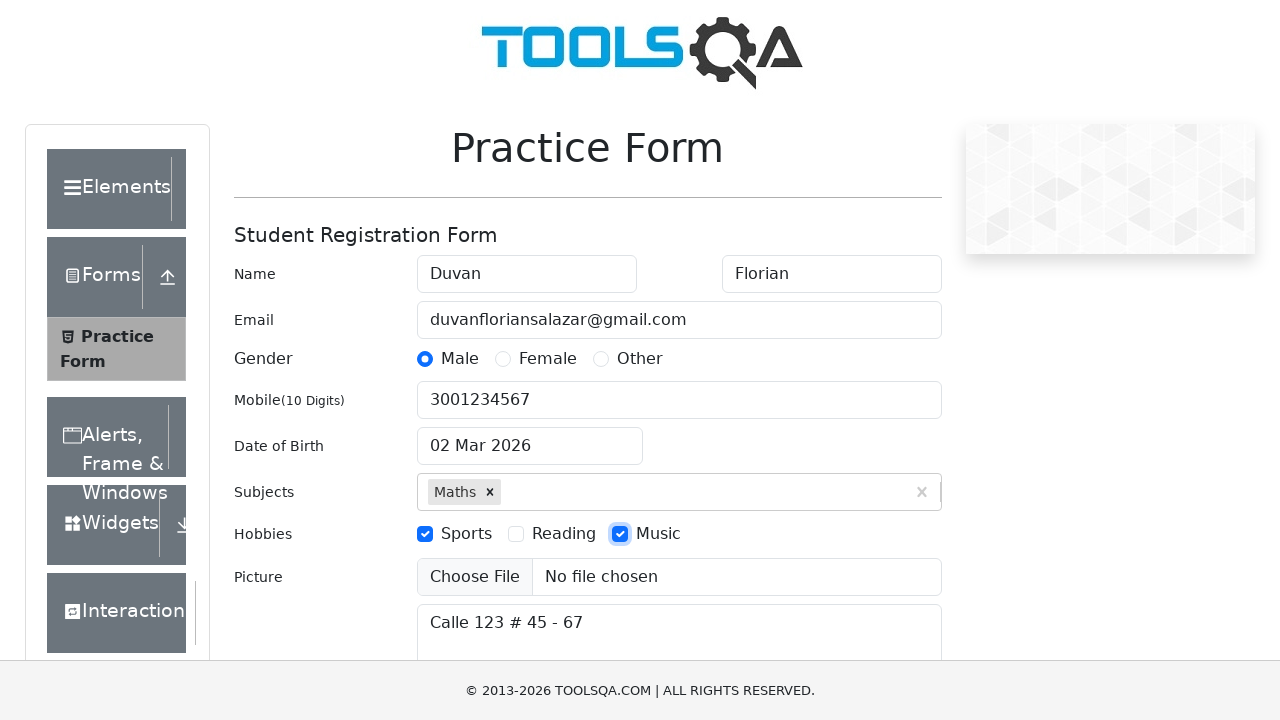

Clicked date of birth input field at (530, 446) on #dateOfBirthInput
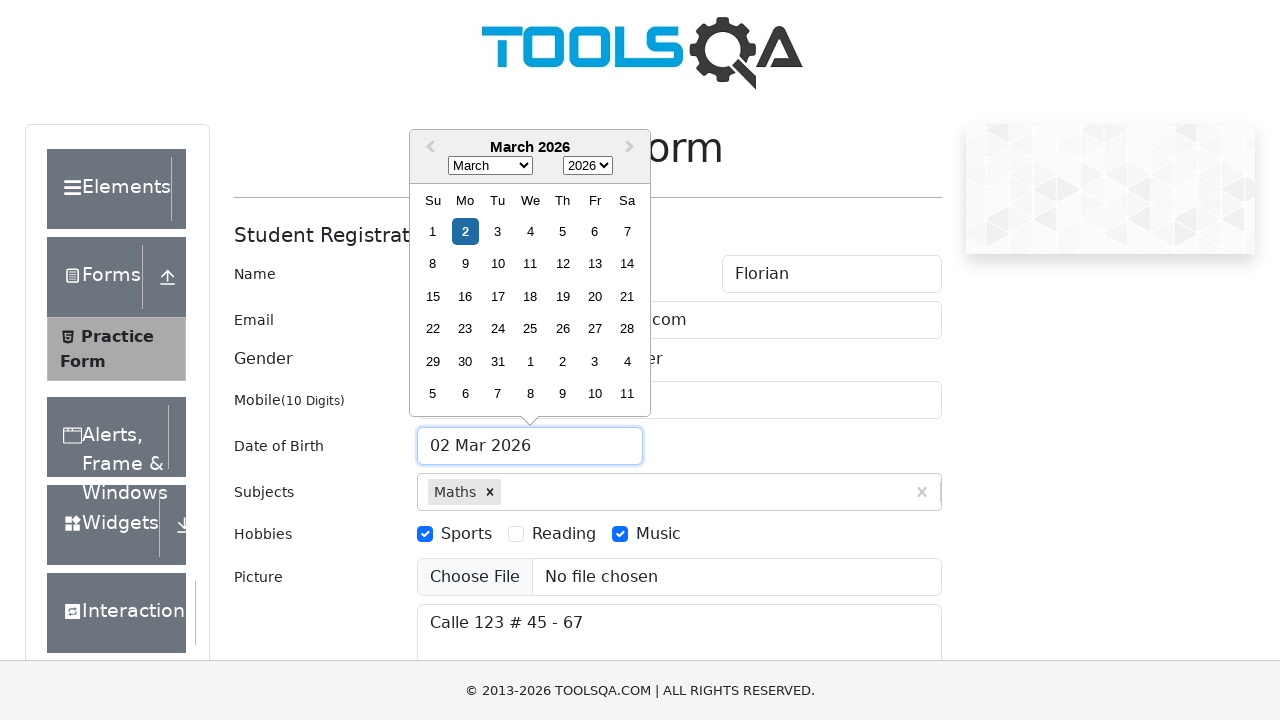

Selected birth month: November on .react-datepicker__month-select
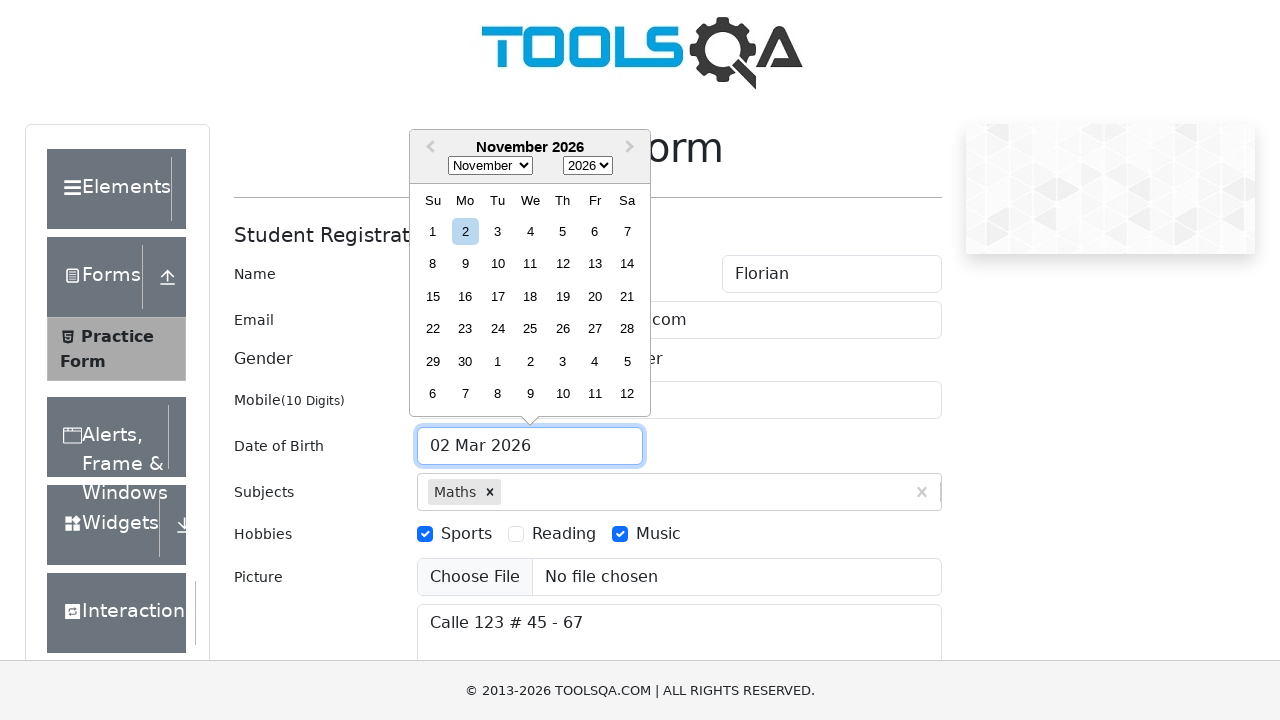

Selected birth year: 1999 on .react-datepicker__year-select
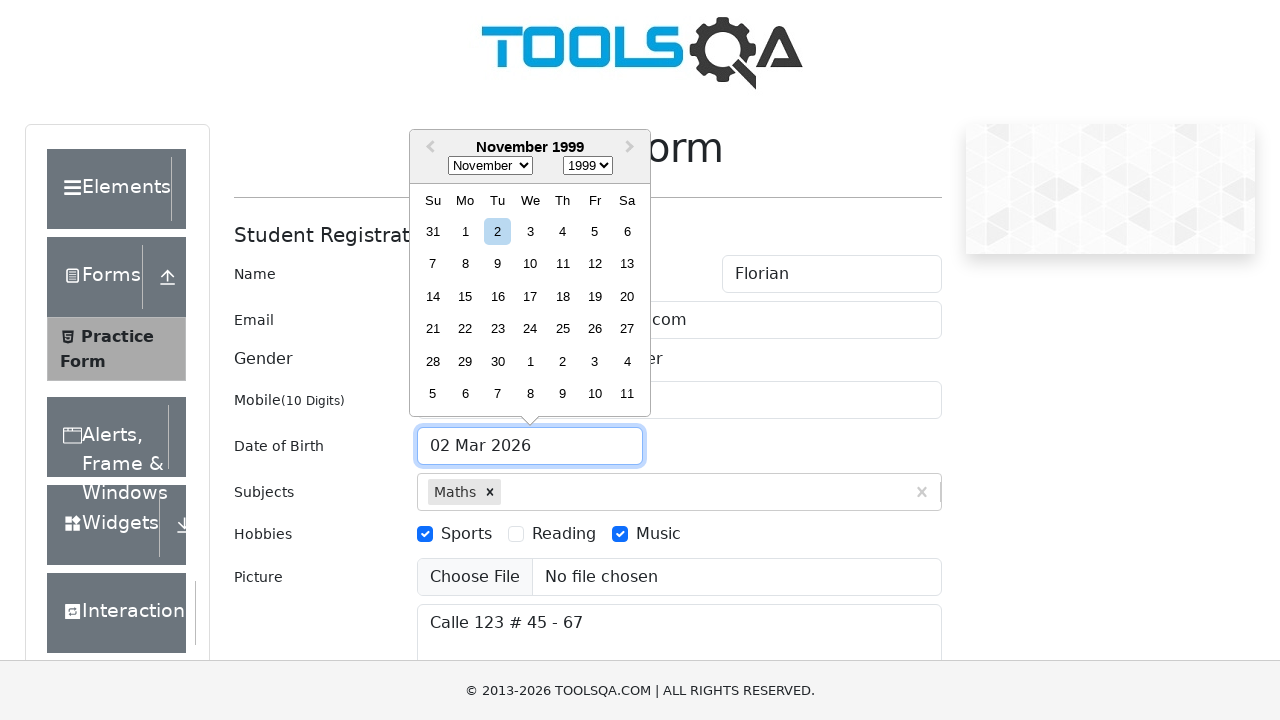

Selected birth date: 15th at (465, 296) on xpath=//div[contains(@class, 'react-datepicker__day') and text()='15' and not(co
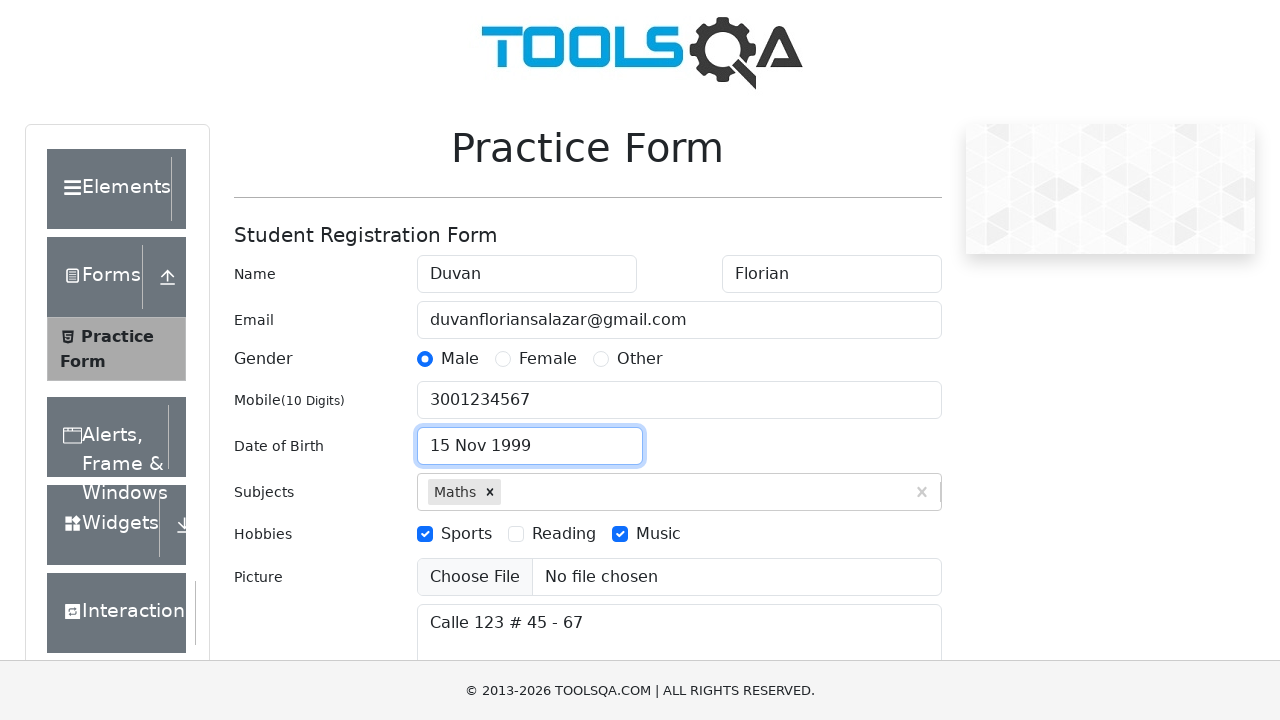

Clicked state dropdown at (527, 437) on #state
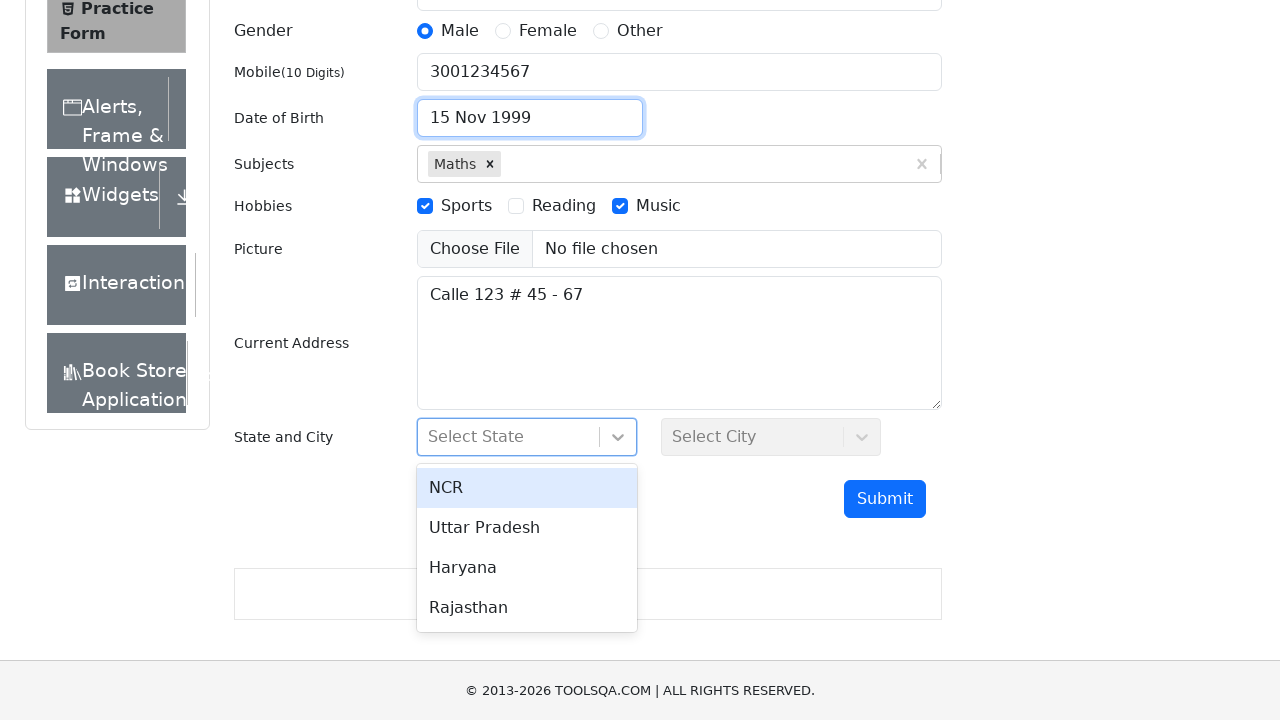

Selected state: NCR at (527, 488) on xpath=//div[text()='NCR']
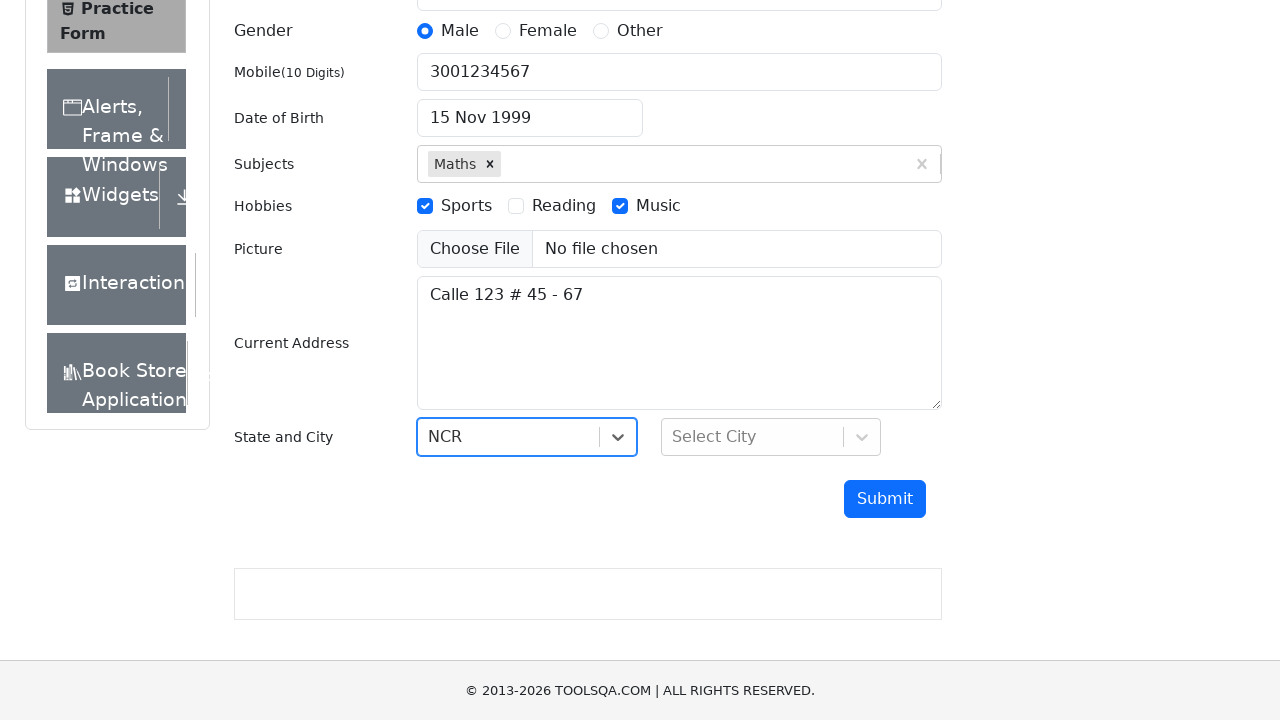

Clicked city dropdown at (771, 437) on #city
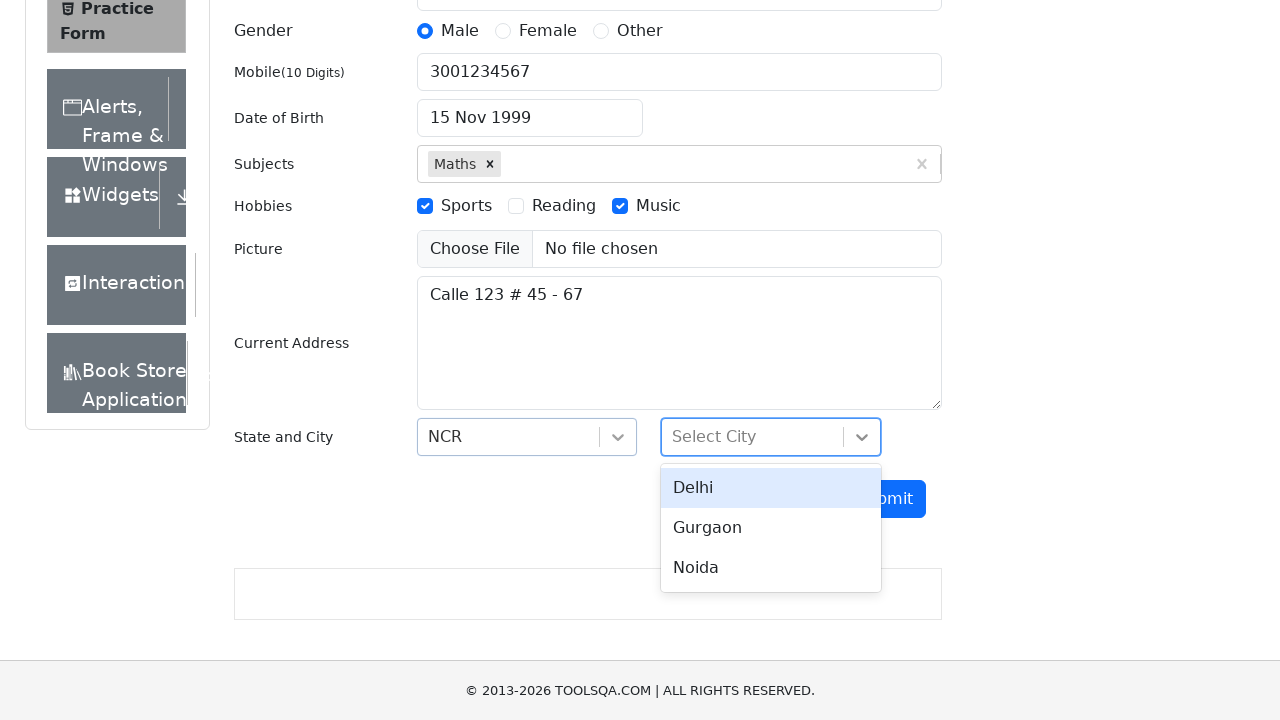

Selected city: Delhi at (771, 488) on xpath=//div[text()='Delhi']
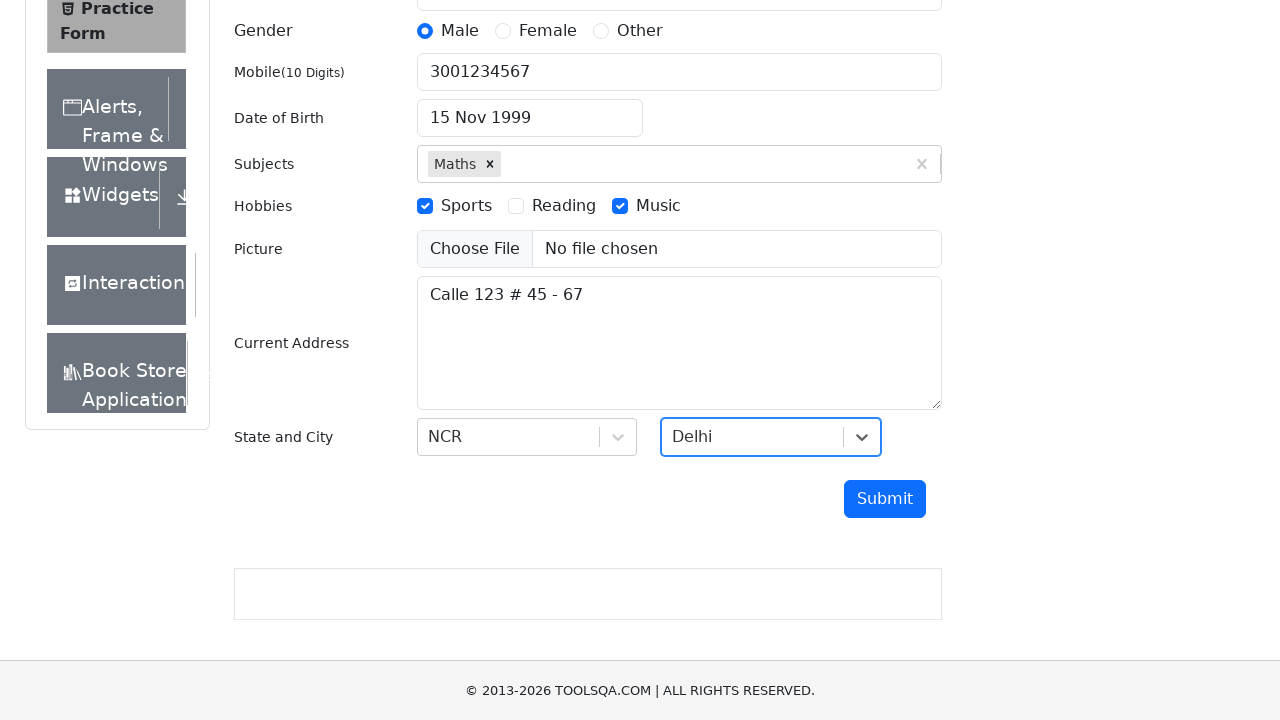

Scrolled submit button into view
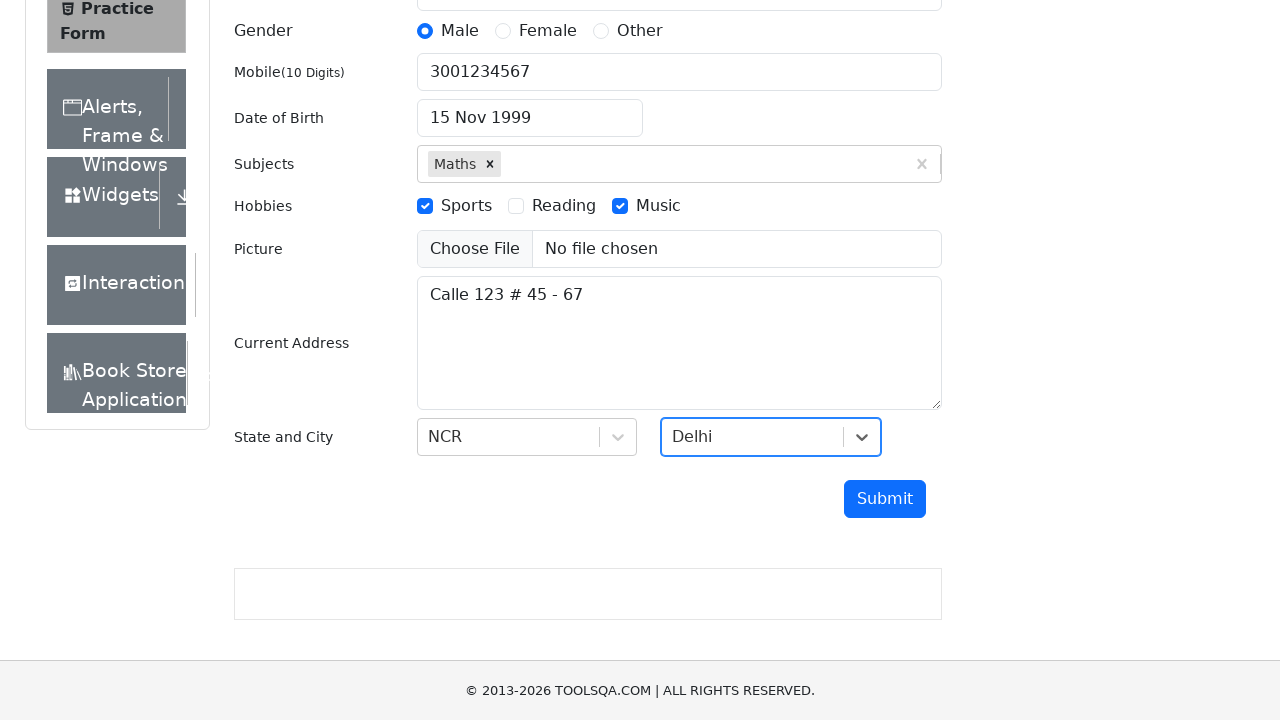

Clicked submit button to submit the form at (885, 499) on #submit
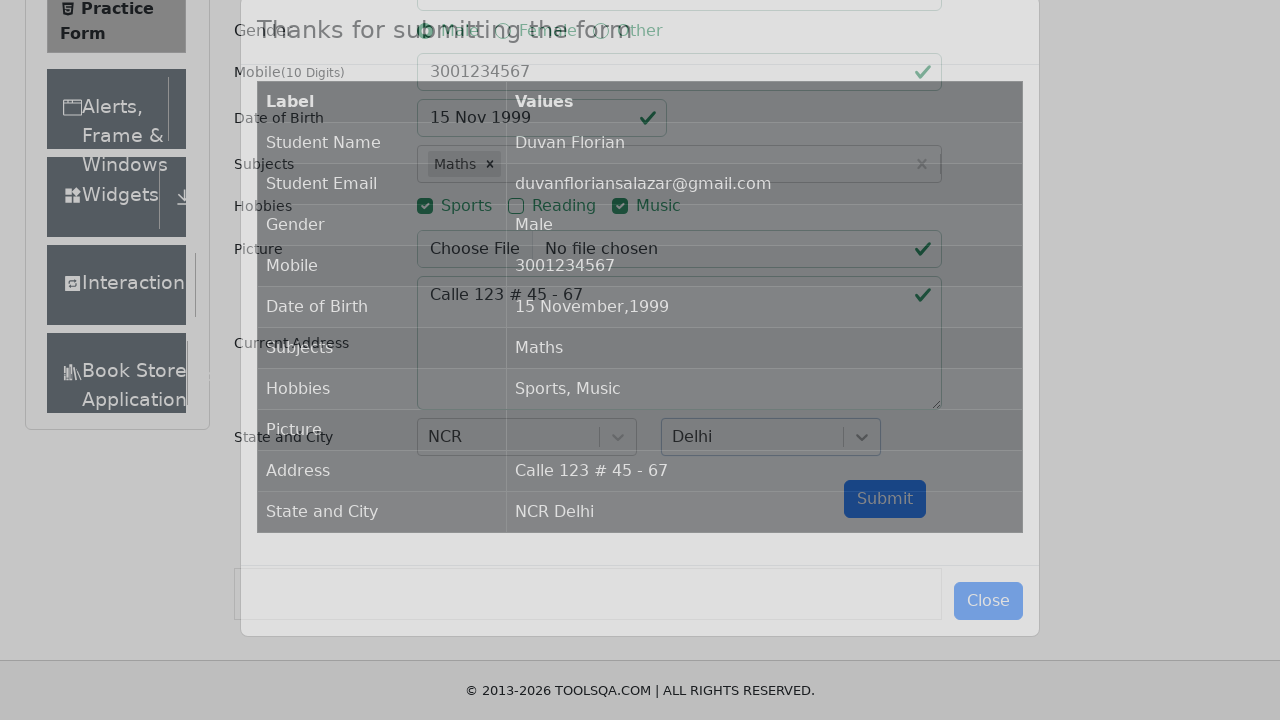

Form submission confirmation modal appeared
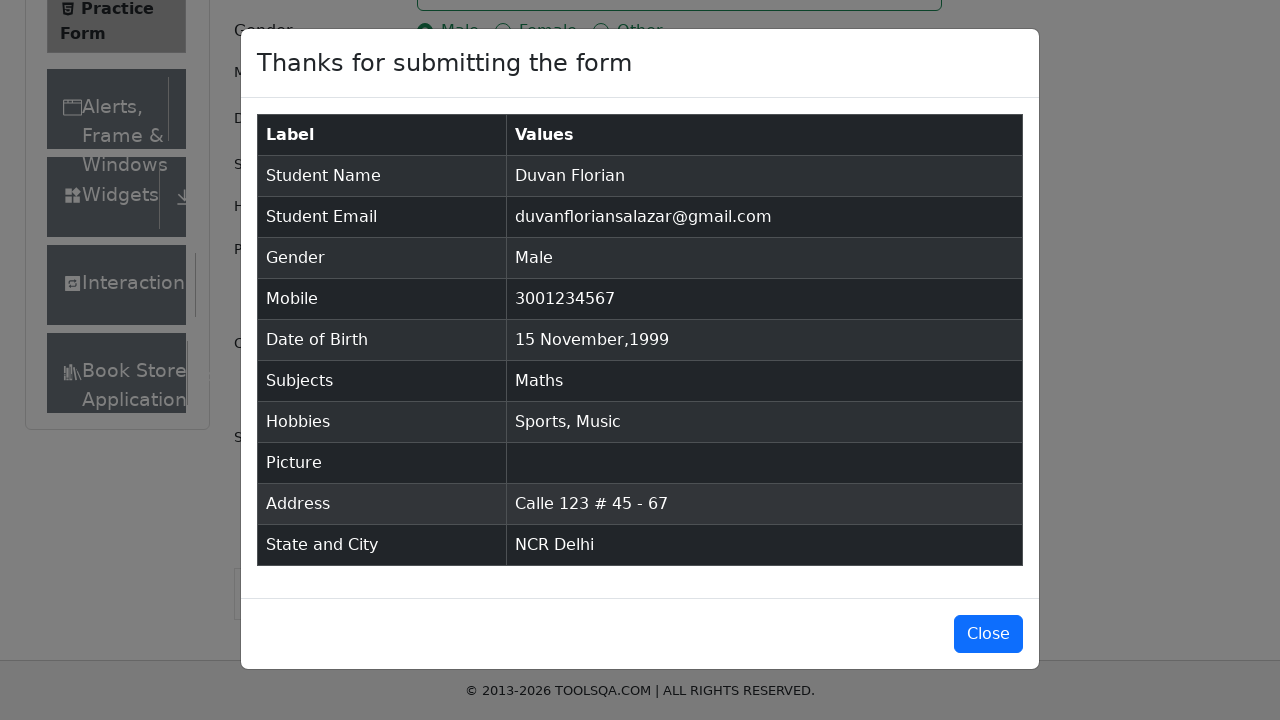

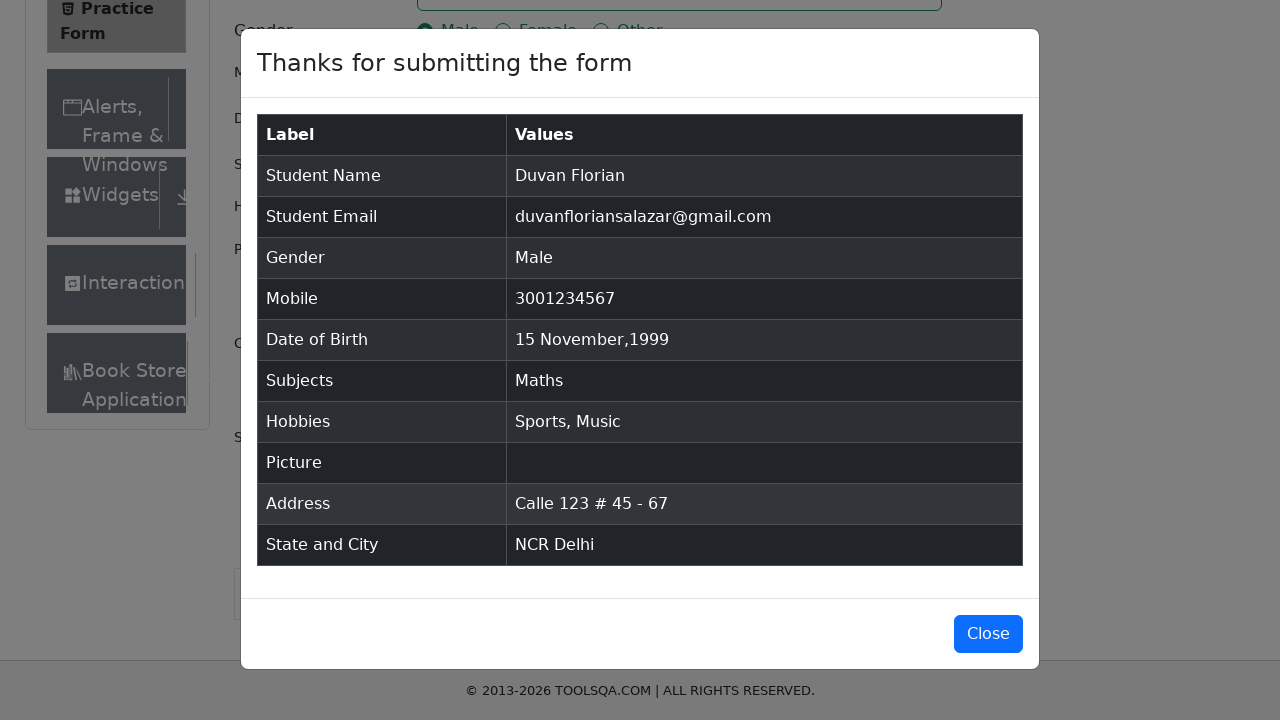